Simple smoke test that navigates to domhofmann.com and verifies the page loads successfully

Starting URL: https://domhofmann.com/

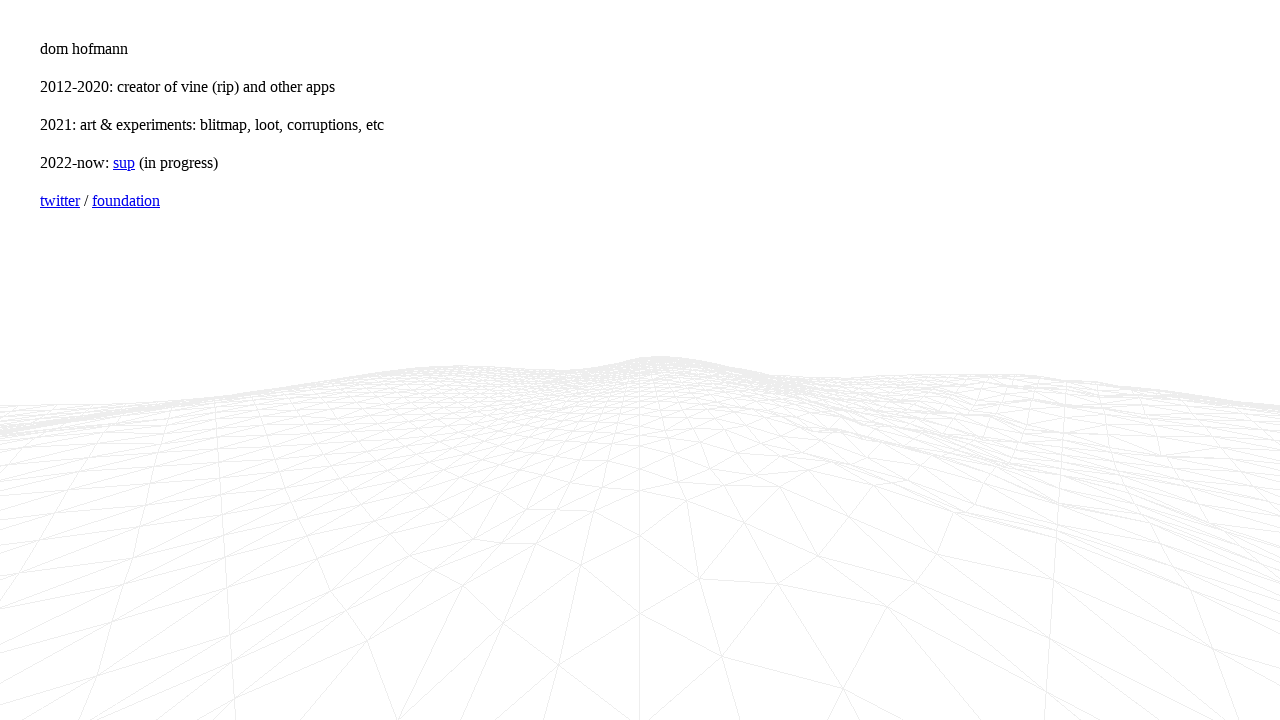

Navigated to https://domhofmann.com/ and waited for page to load (domcontentloaded state)
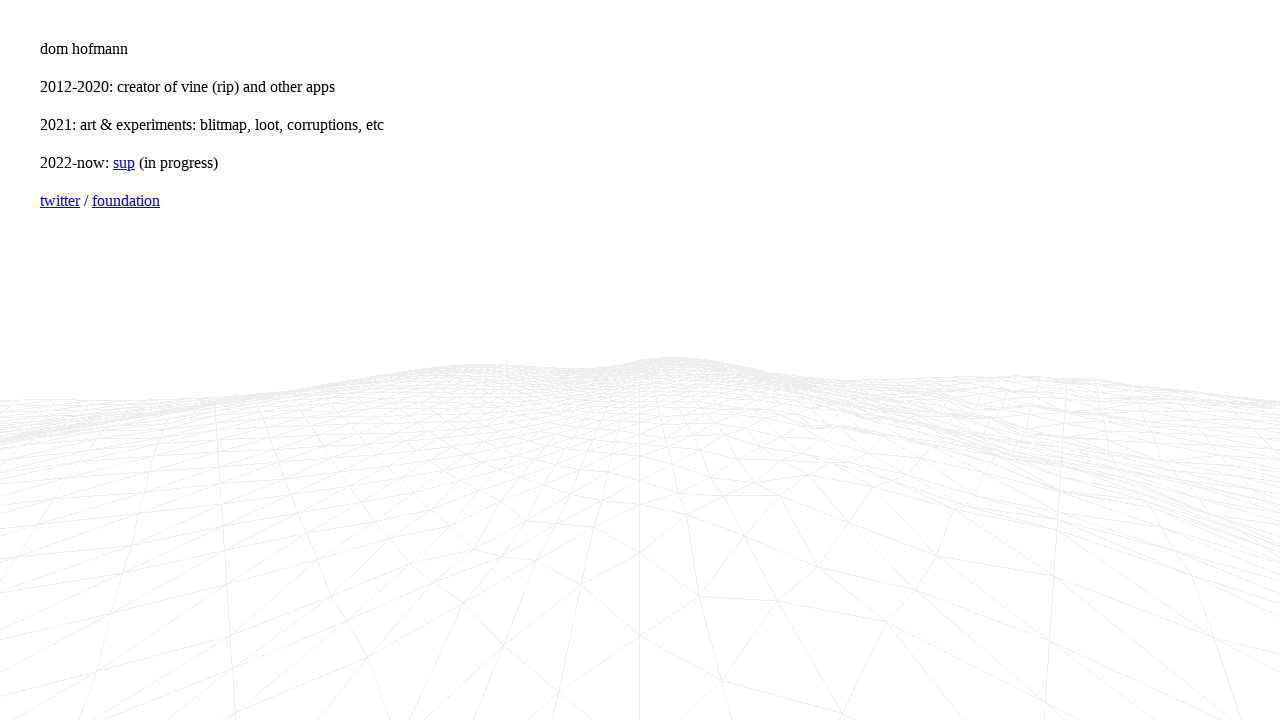

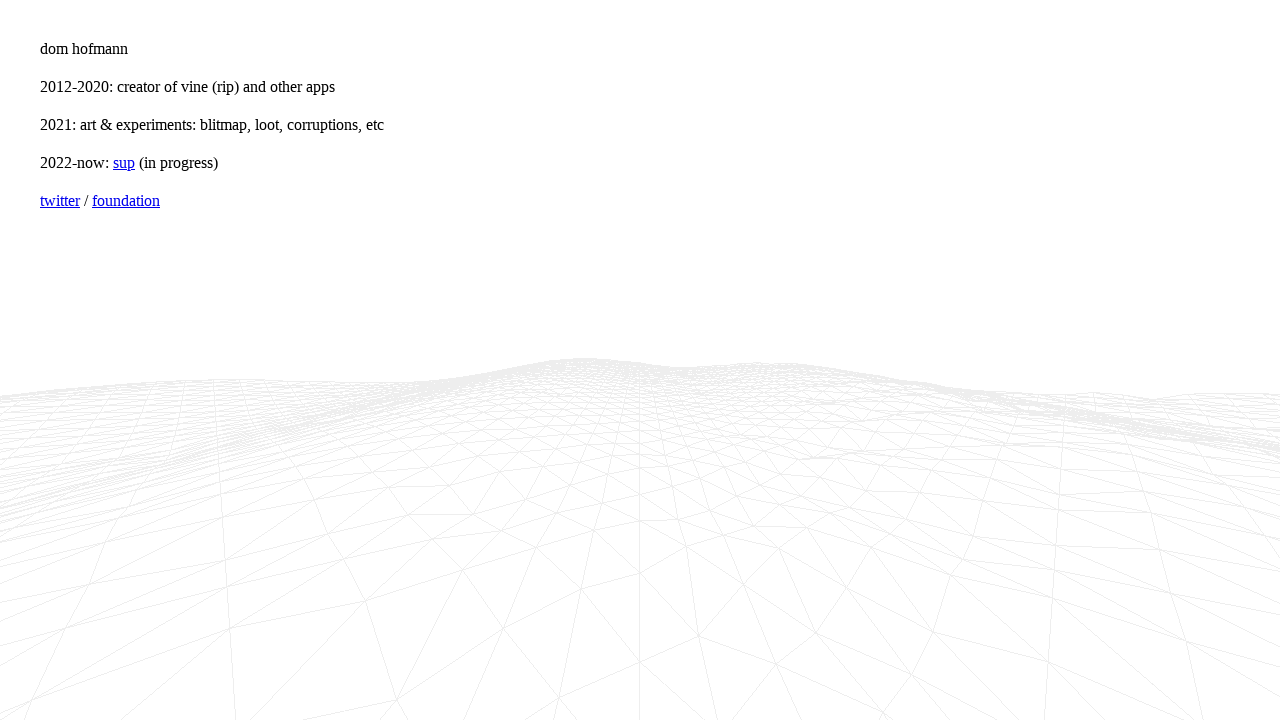